Tests page responsiveness by resizing viewport to mobile size and verifying email field is still visible

Starting URL: https://javabykiran.com/liveproject/index.html

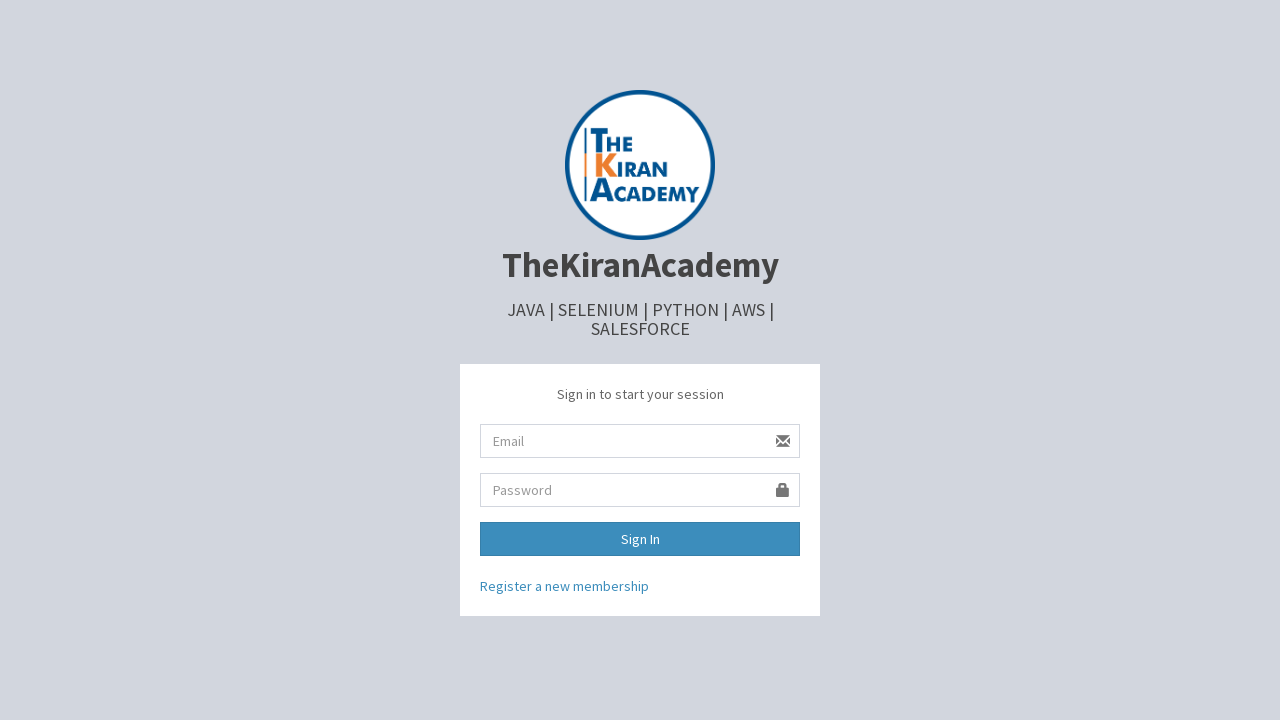

Set viewport to iPhone mobile size (375x667)
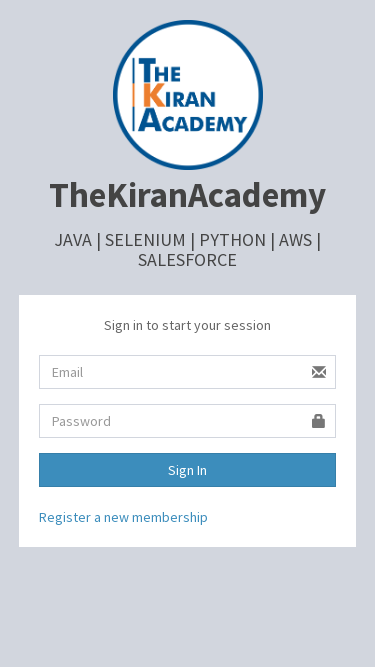

Verified email field is visible on mobile viewport - page is responsive
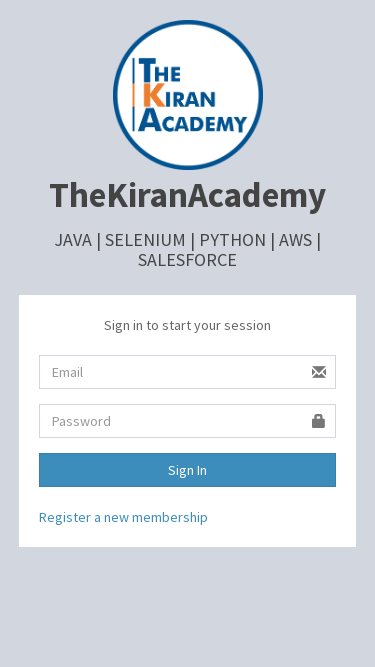

Reset viewport to desktop size (1280x720)
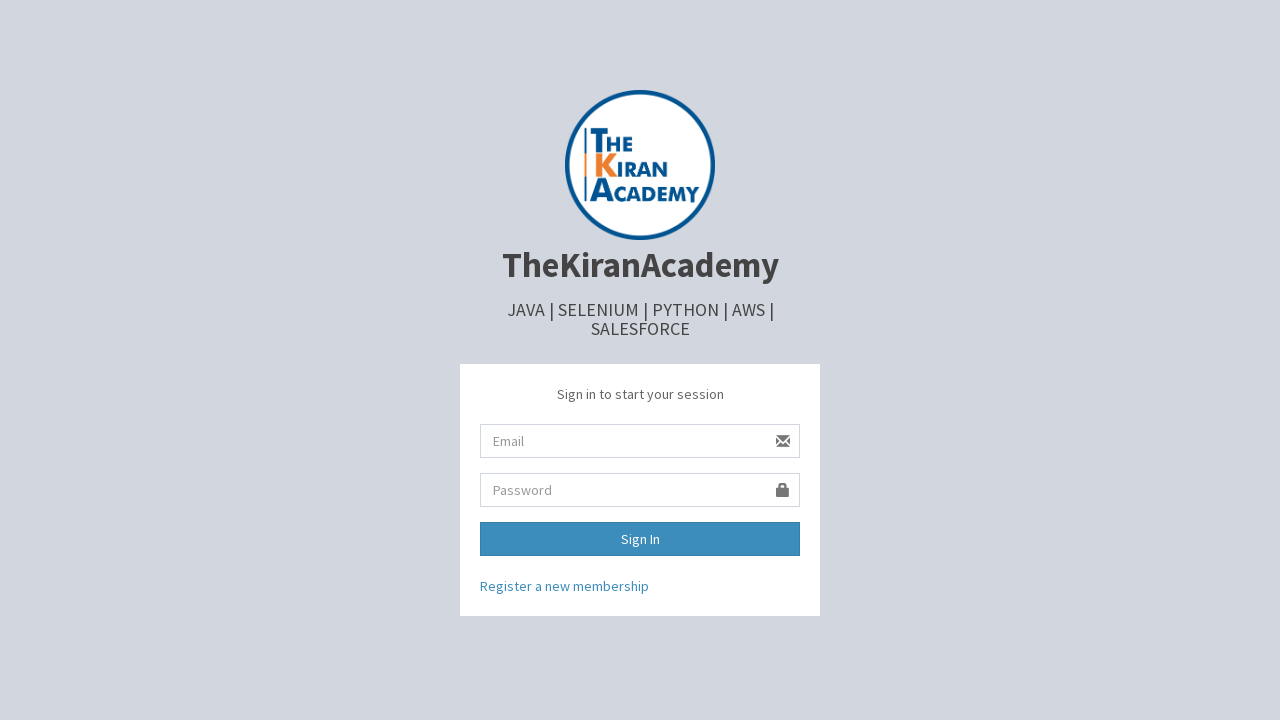

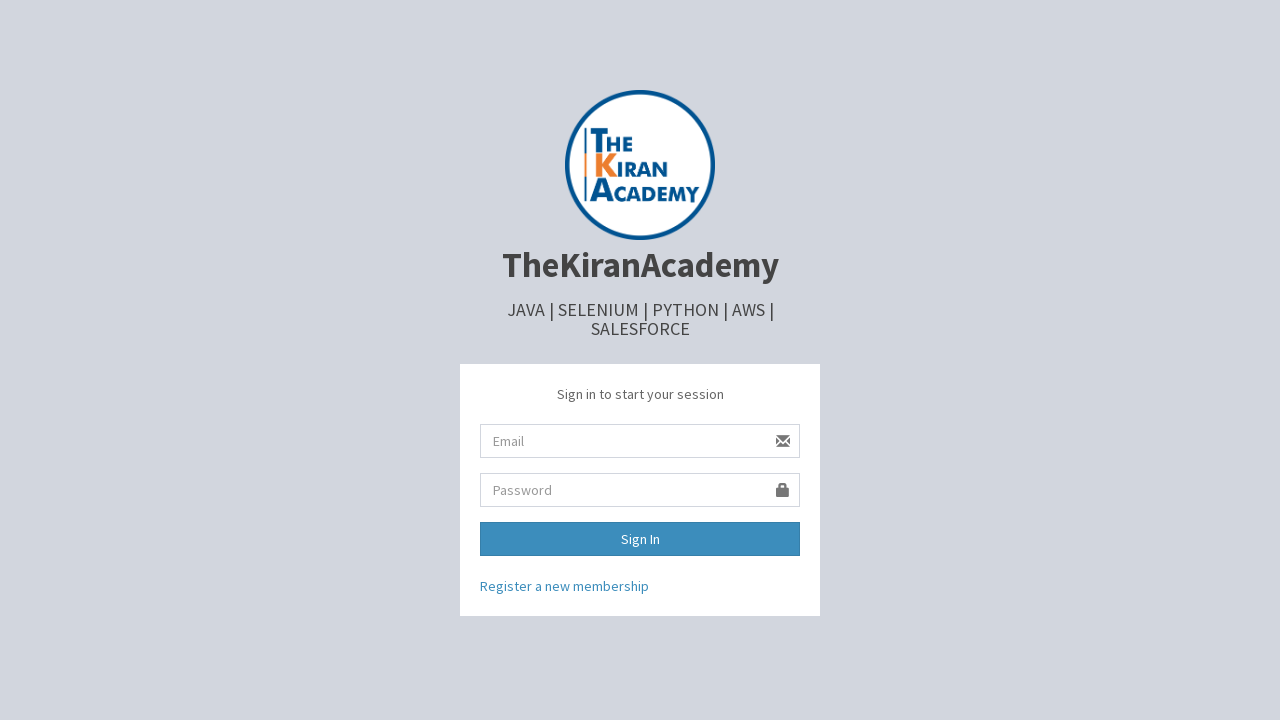